Tests entering text into the full name input field on a form practice page

Starting URL: https://letcode.in/edit

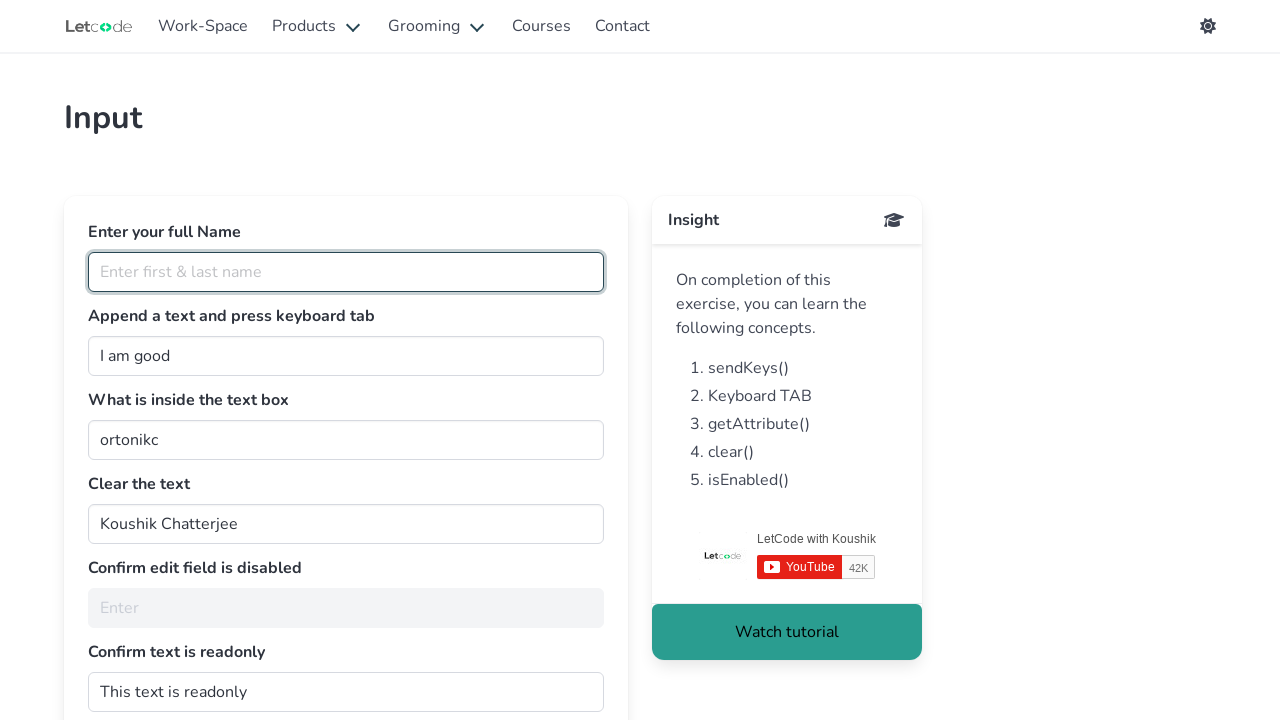

Typed 'vitaliy' into the full name input field on #fullName
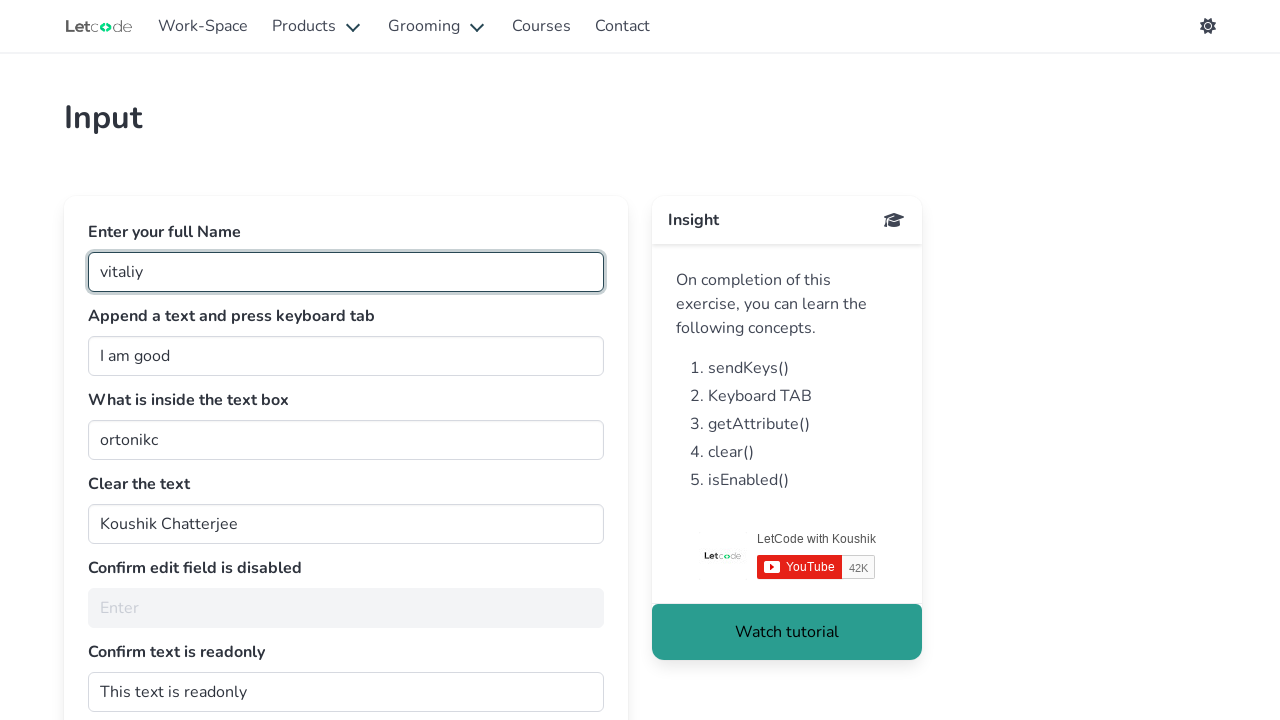

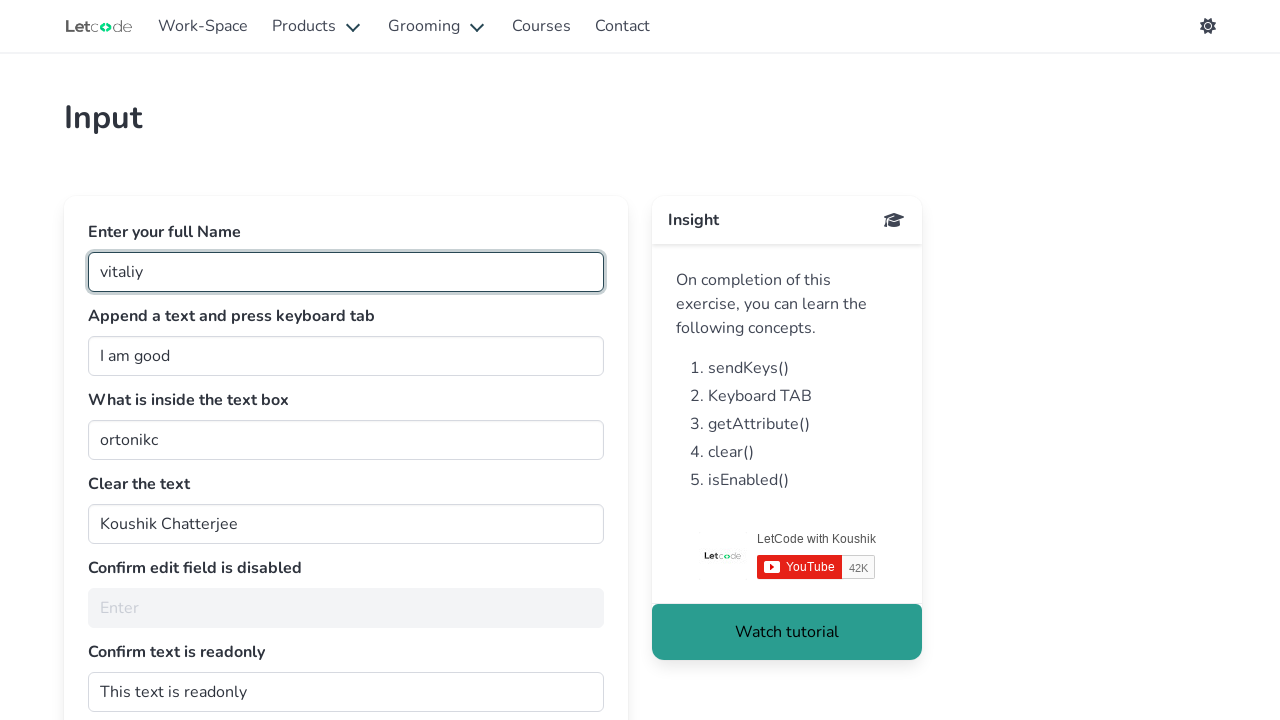